Tests hyperlink interaction by clicking a link that contains partial text "Go to"

Starting URL: https://www.leafground.com/link.xhtml

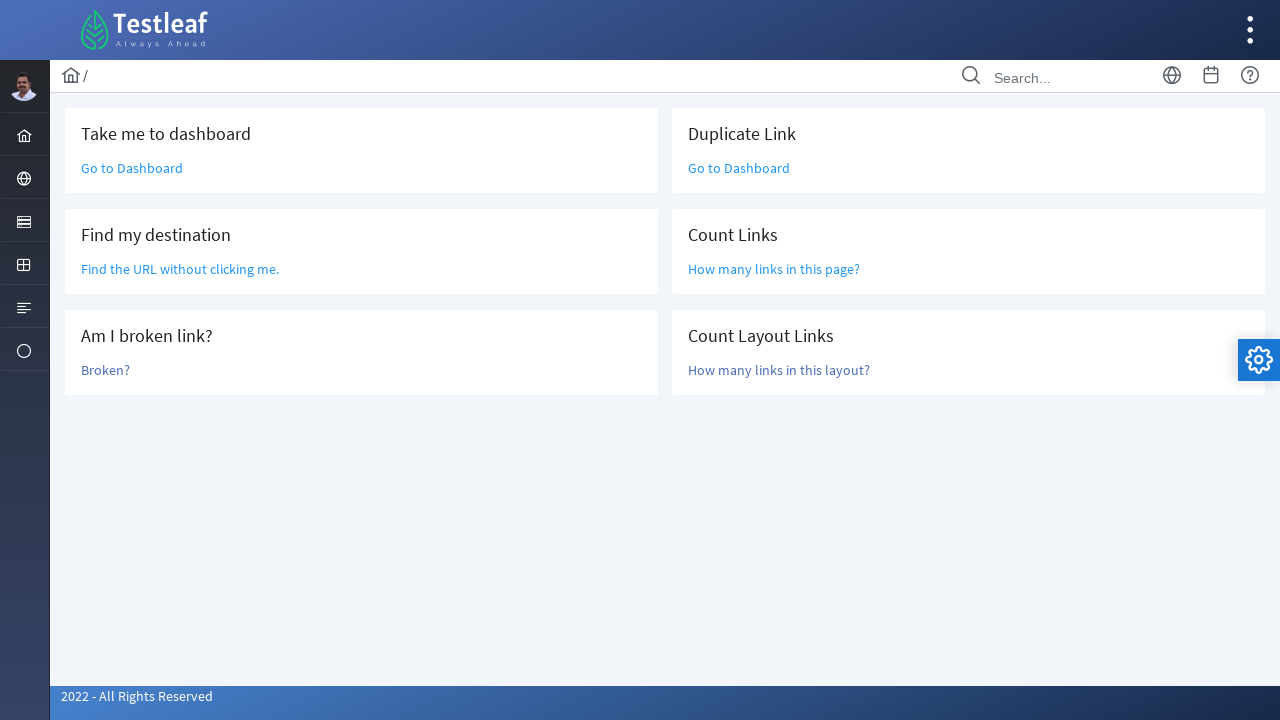

Navigated to link test page
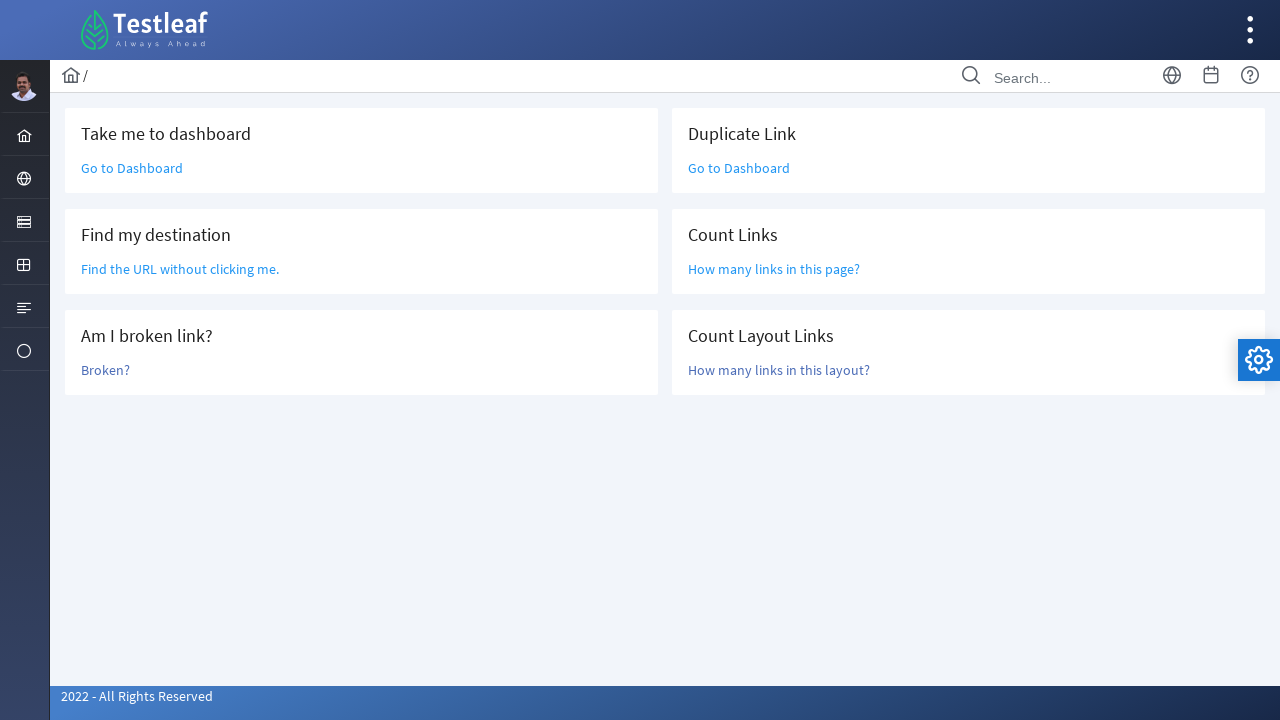

Clicked hyperlink containing partial text 'Go to' at (132, 168) on a:has-text('Go to')
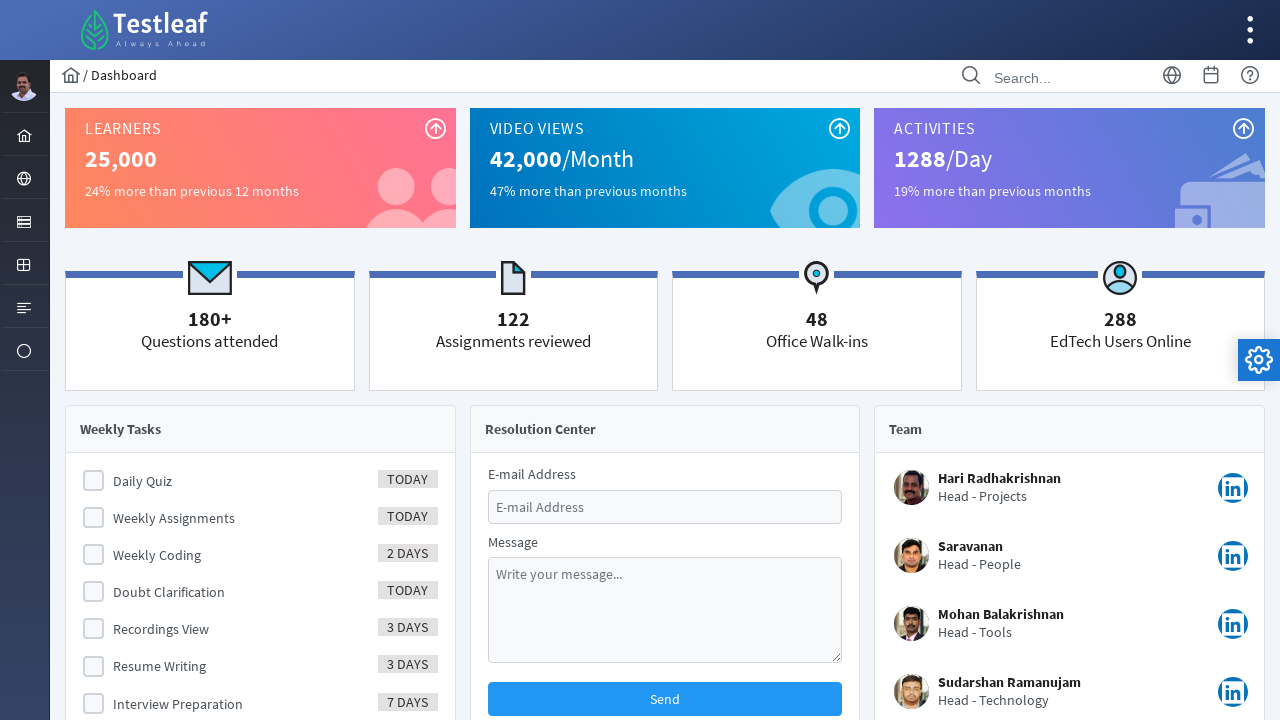

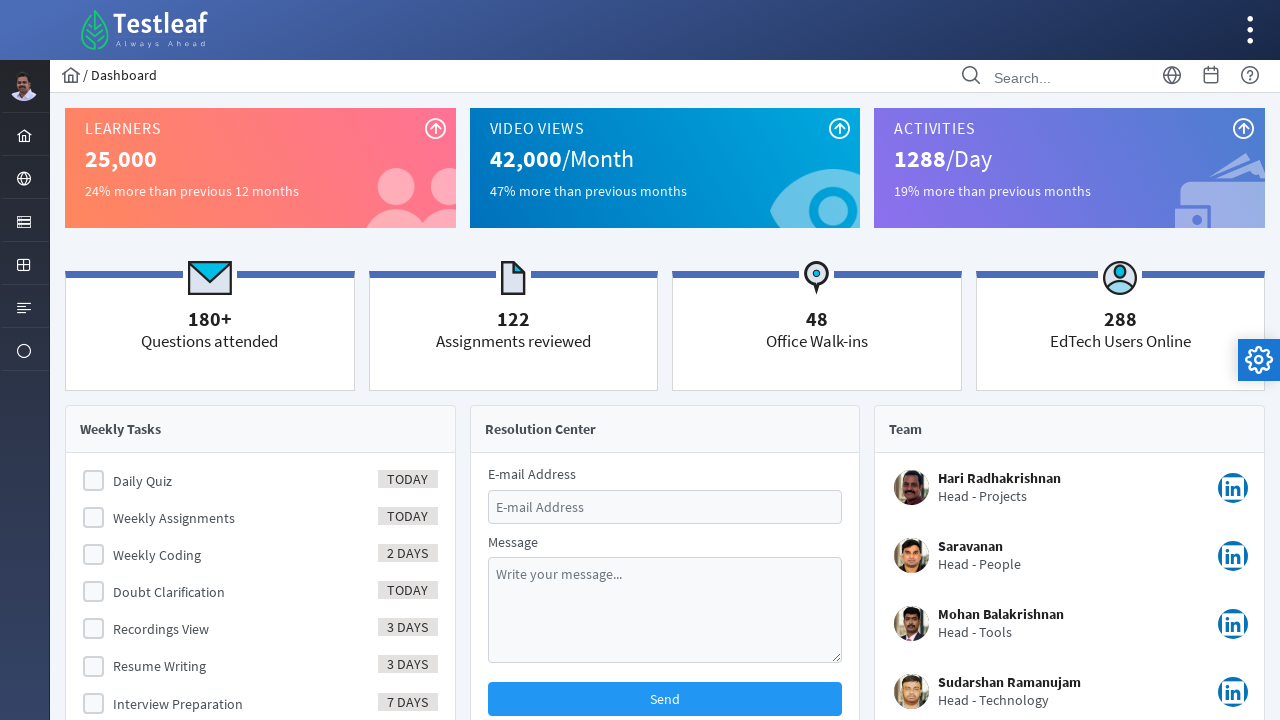